Tests Lorem Ipsum word generation by selecting 'words' option, entering 10 as the amount, and verifying the generated text contains 10 words.

Starting URL: https://www.lipsum.com/

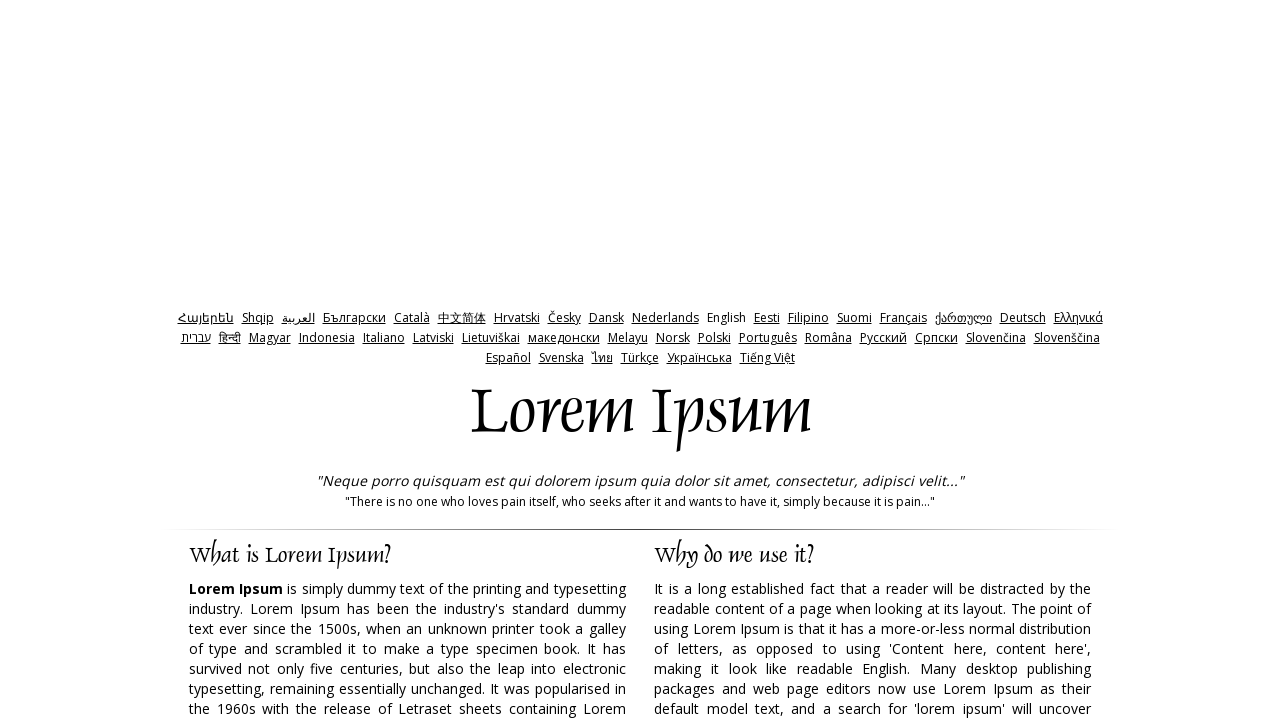

Waited for 'words' radio button to be visible
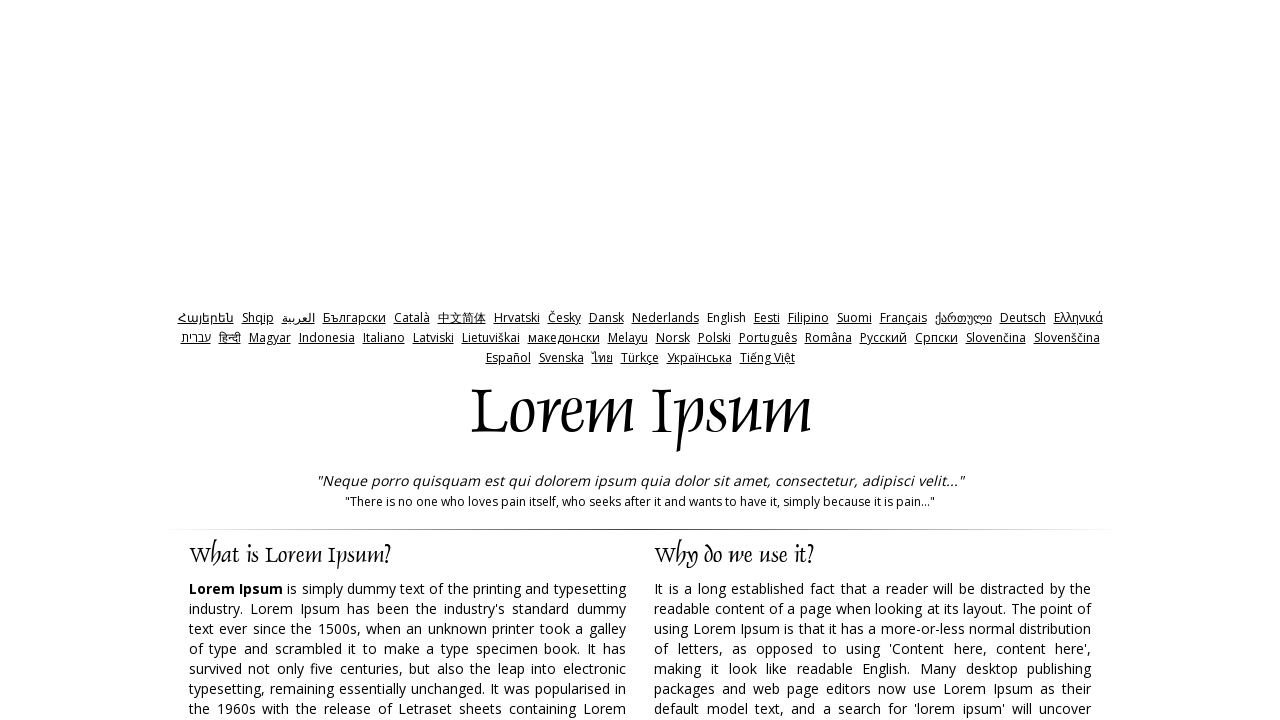

Clicked 'words' radio button to select word generation mode at (735, 360) on input#words
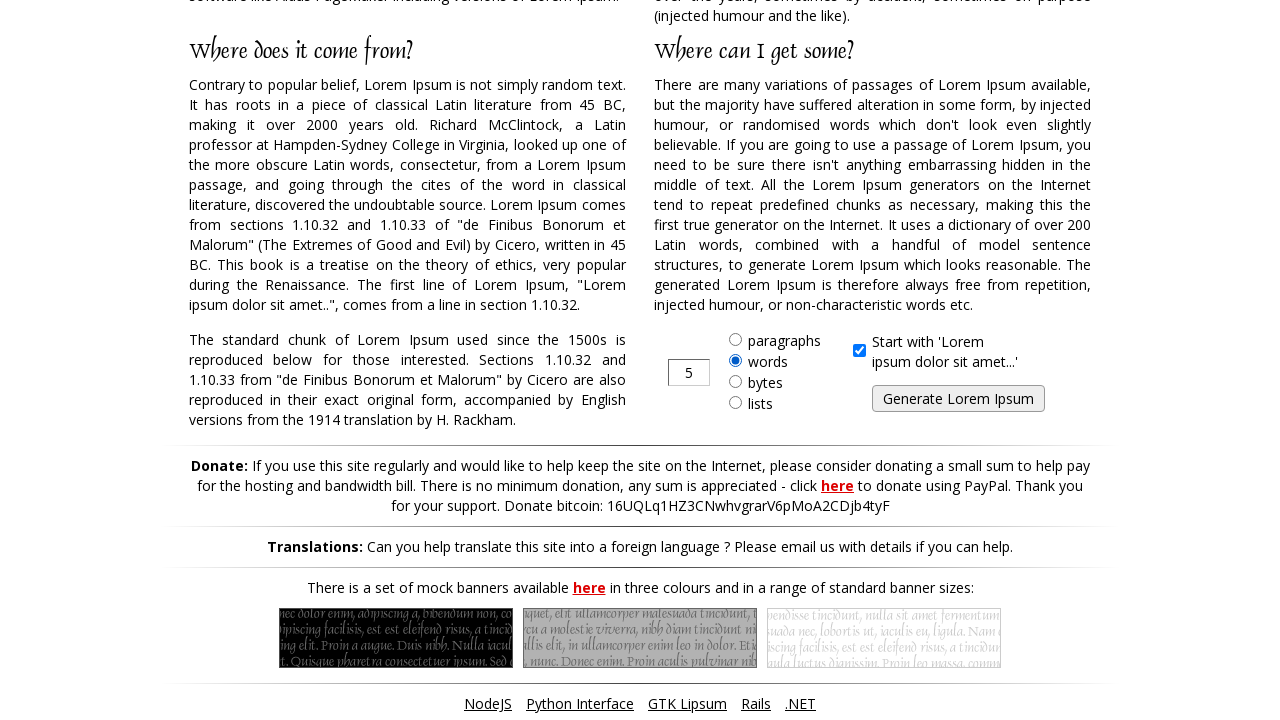

Located the amount input field
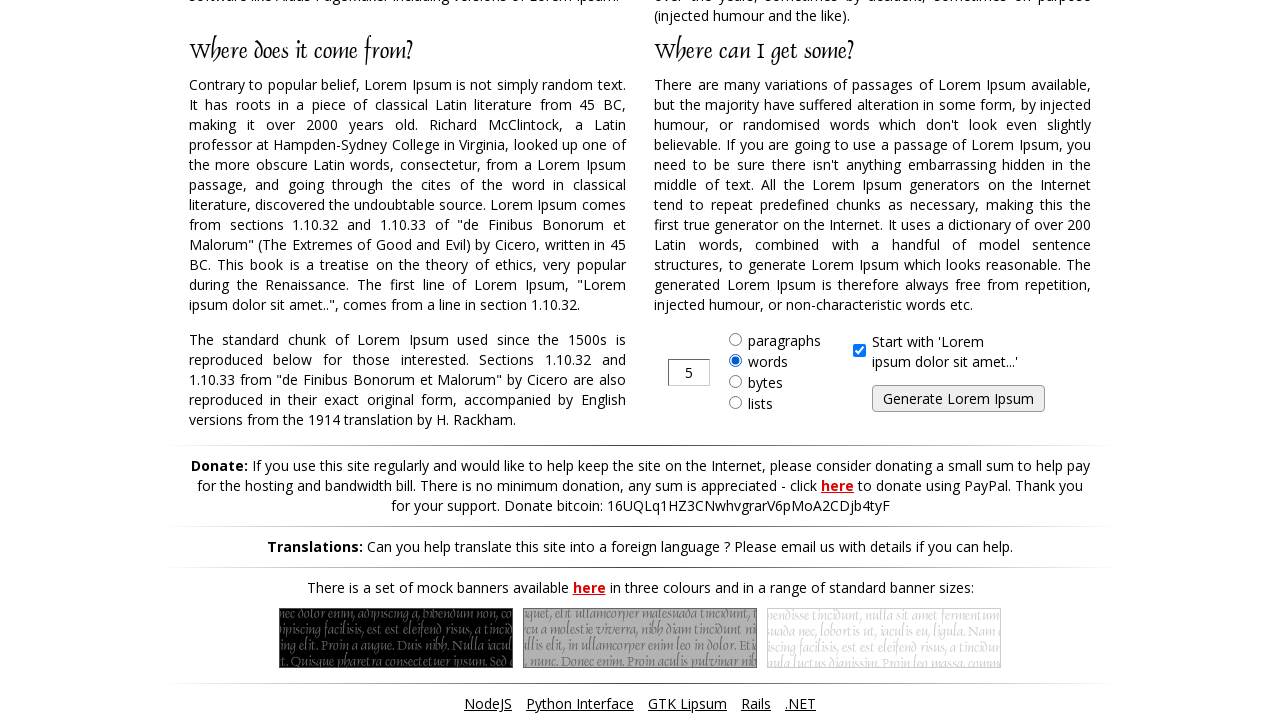

Cleared the amount input field on input#amount
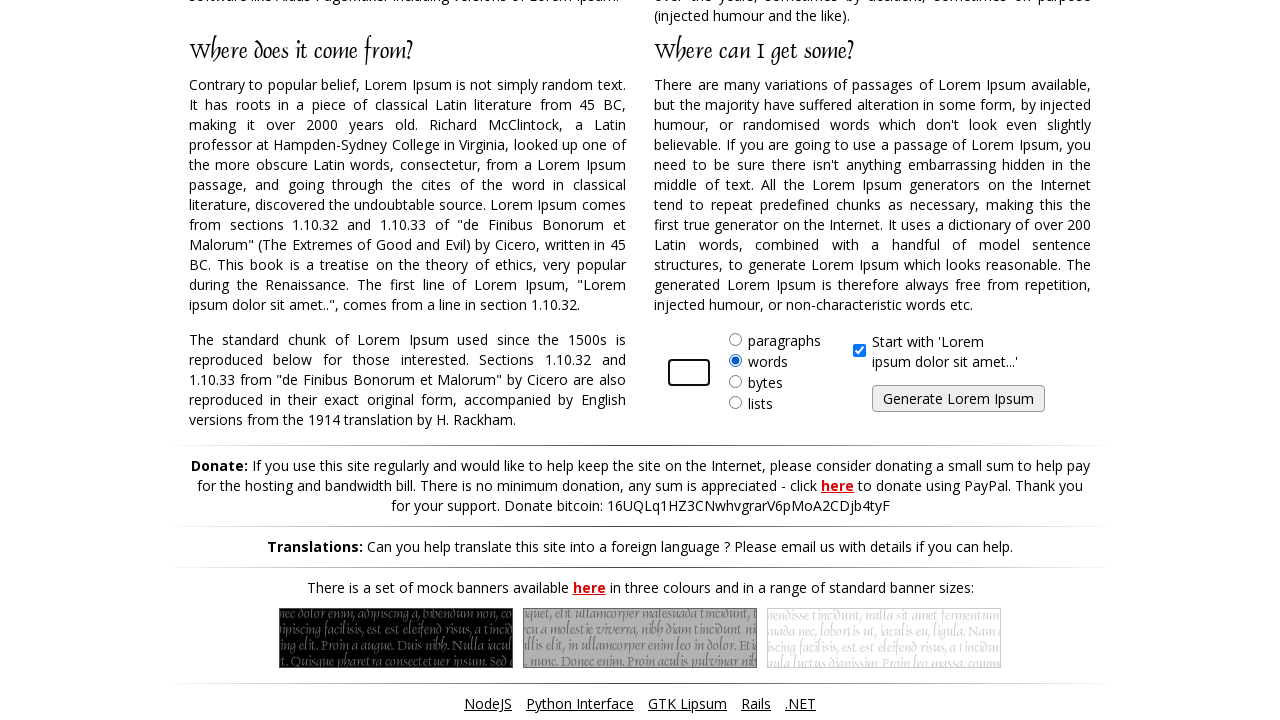

Entered '10' in the amount input field on input#amount
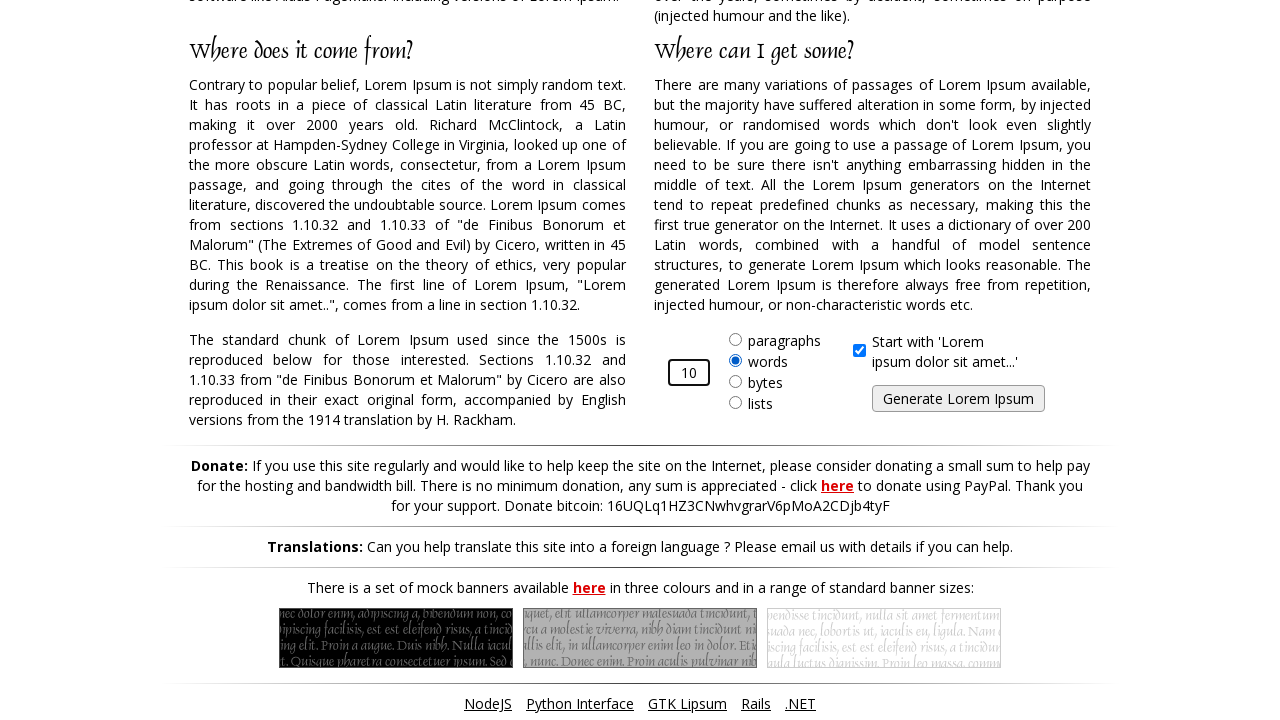

Clicked the 'Generate Lorem Ipsum' button at (958, 399) on input[value='Generate Lorem Ipsum']
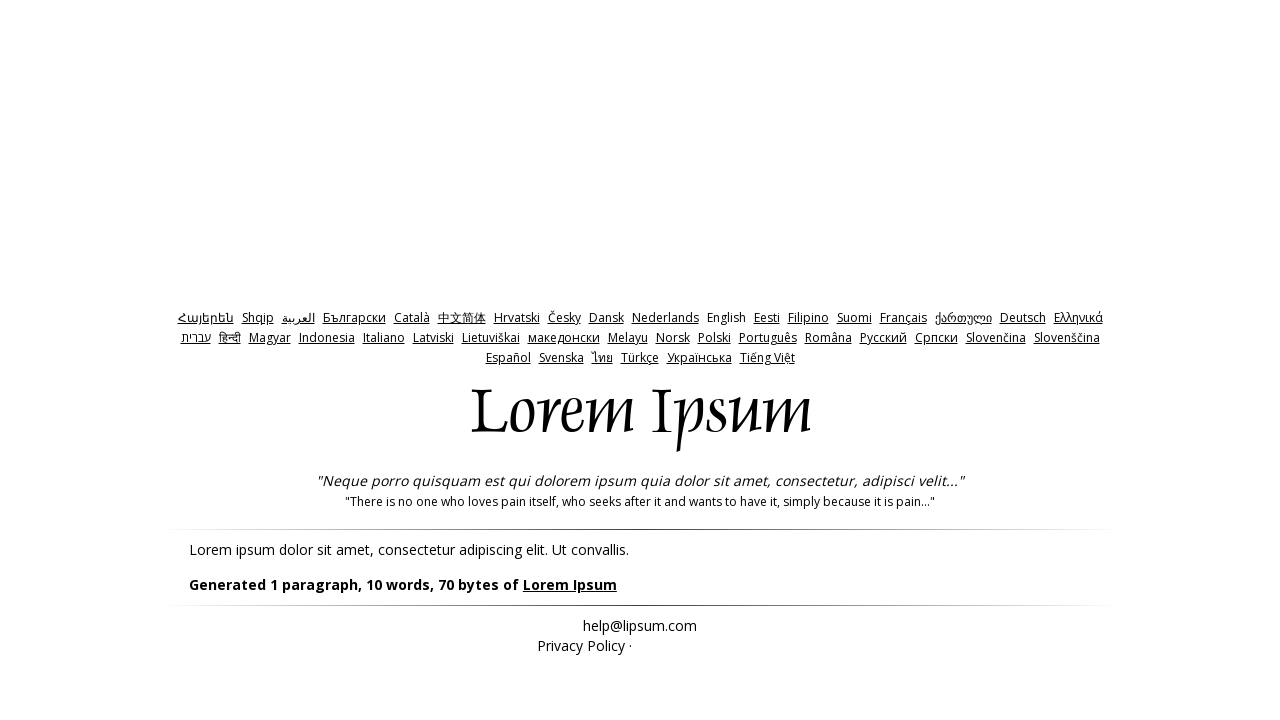

Waited for generated Lorem Ipsum text to appear
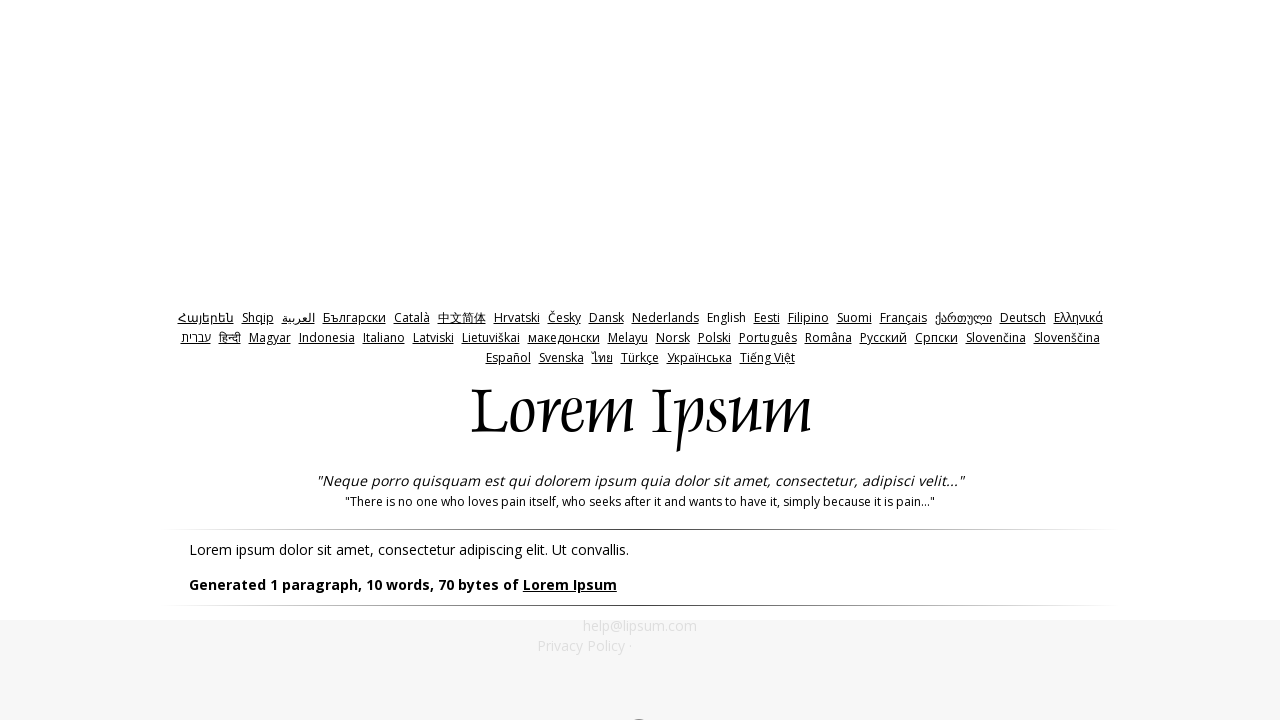

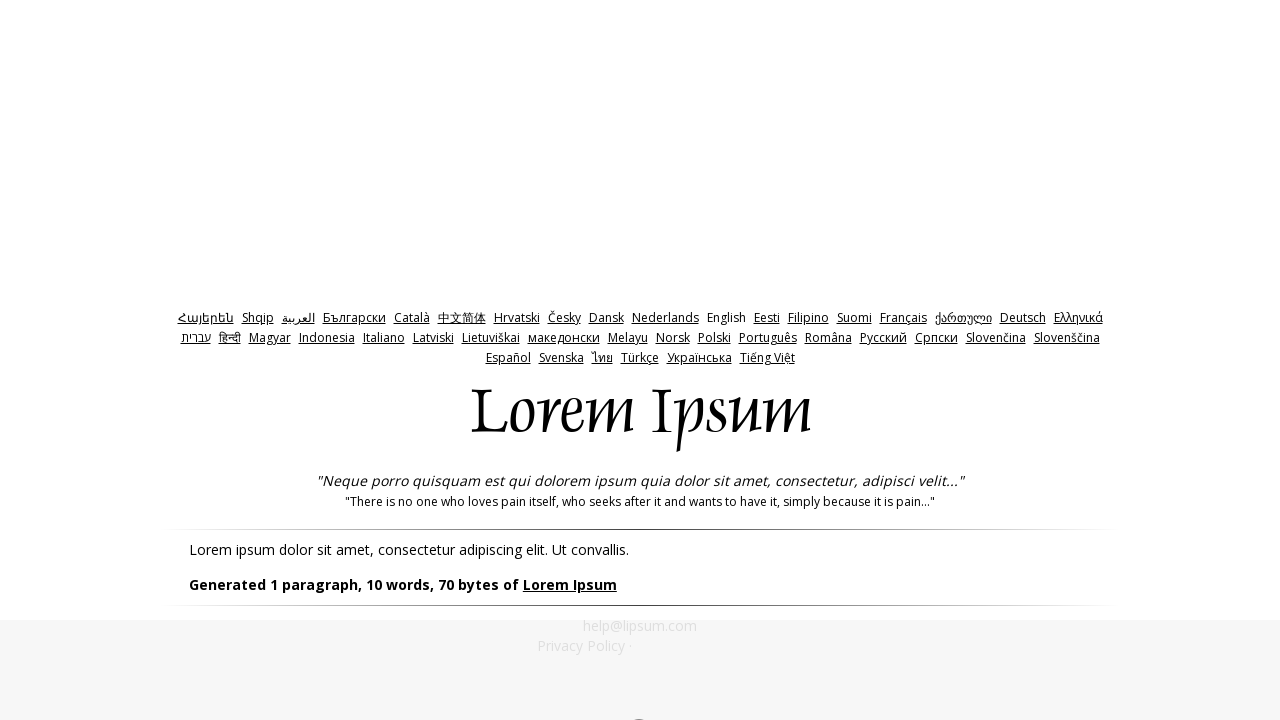